Tests dynamic loading by clicking start button and verifying "Hello World" text appears

Starting URL: https://automationfc.github.io/dynamic-loading/

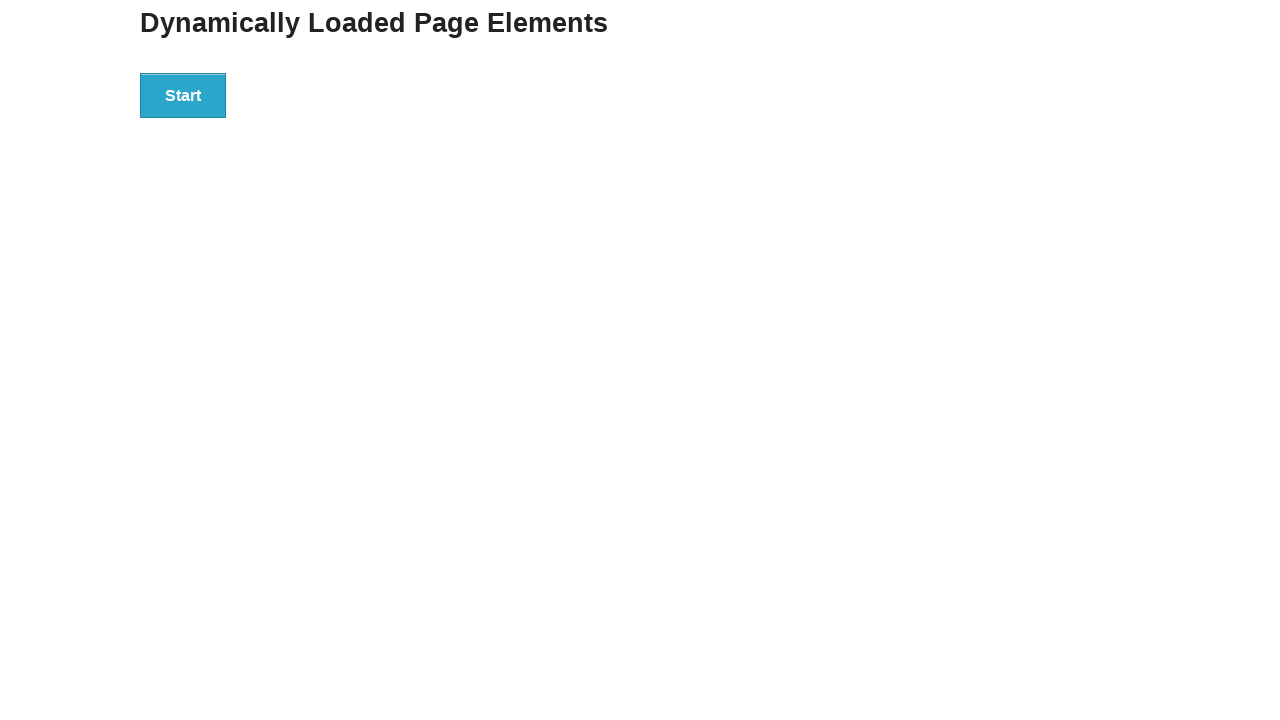

Clicked start button to trigger dynamic loading at (183, 95) on div#start>button
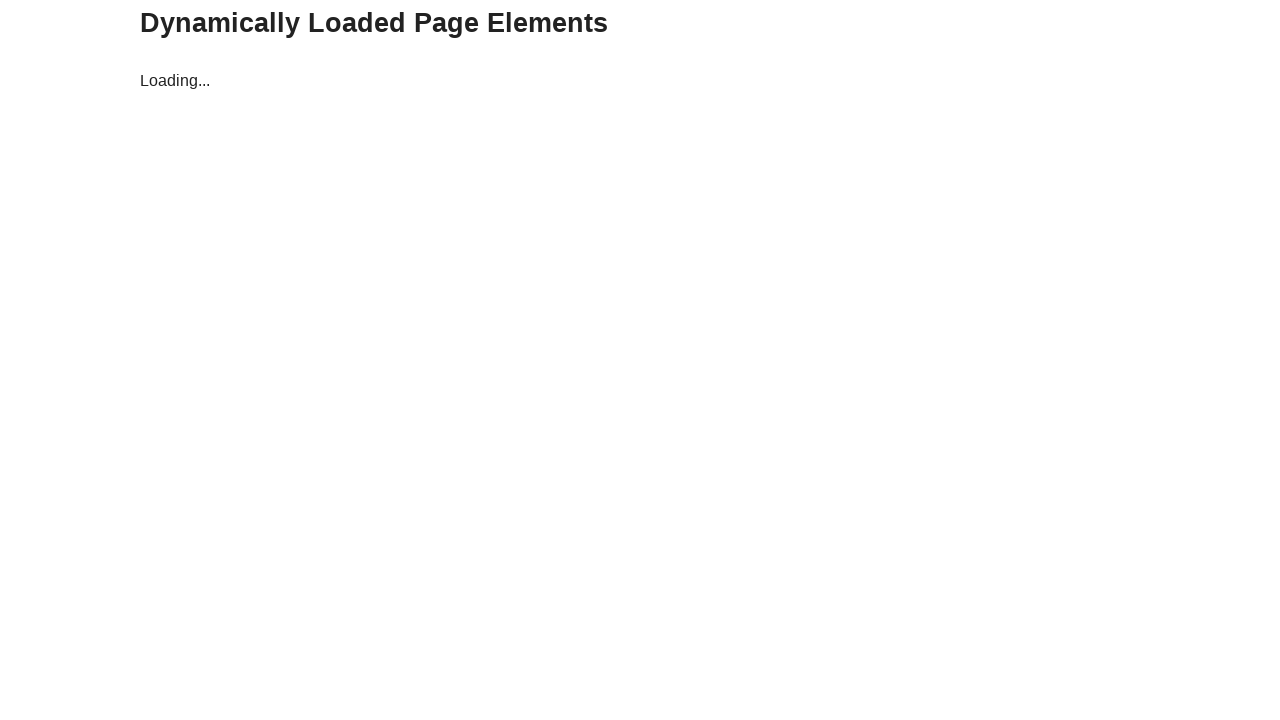

Waited for 'Hello World!' text to appear in finish section
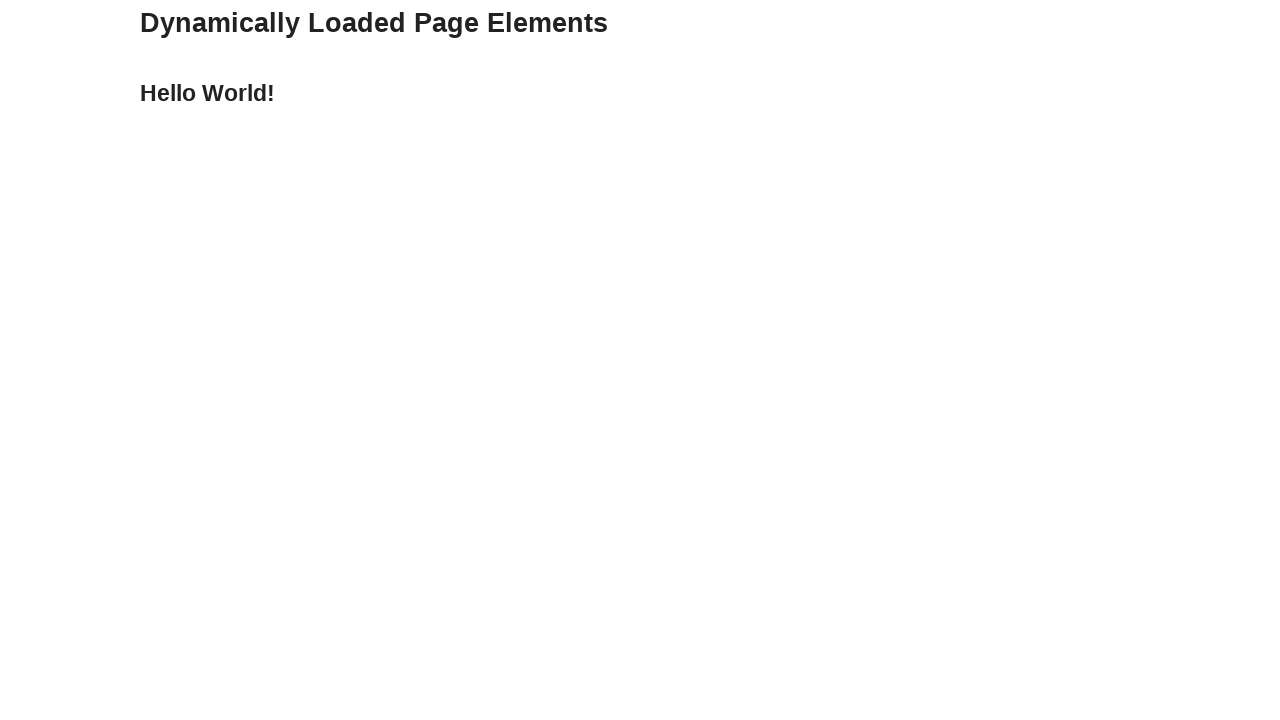

Retrieved inner text from finish section heading
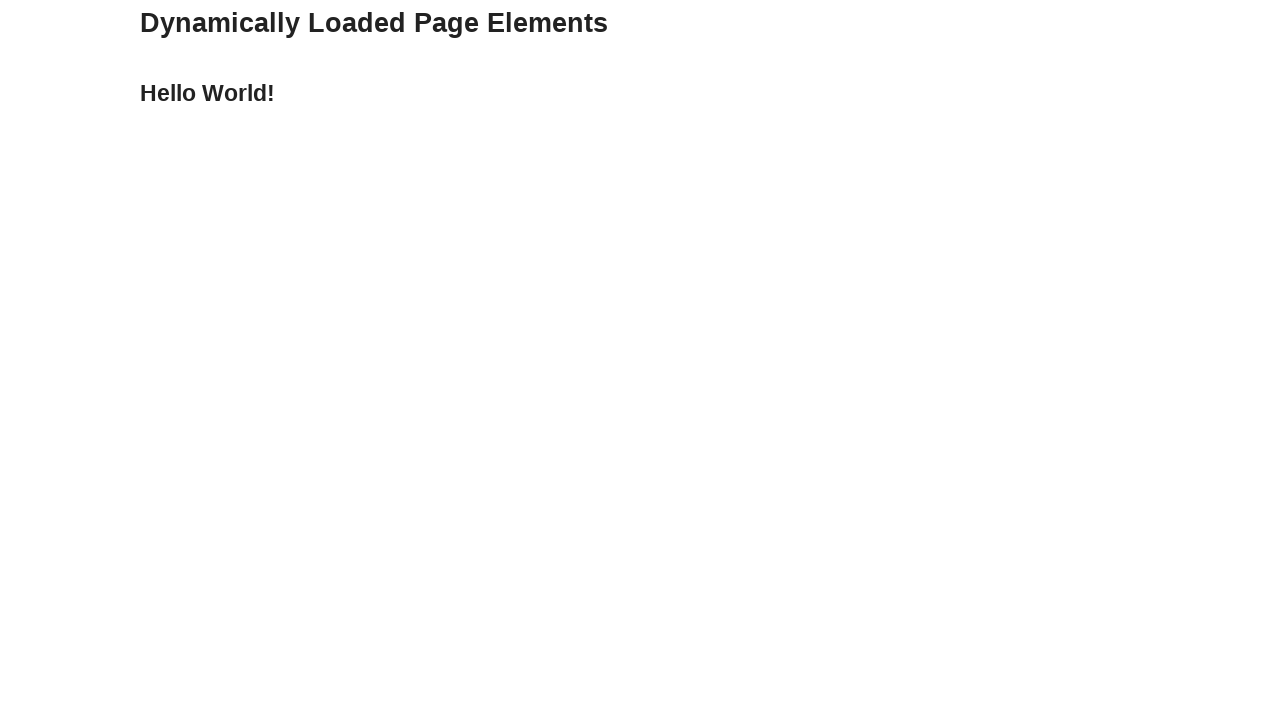

Verified that text equals 'Hello World!' - assertion passed
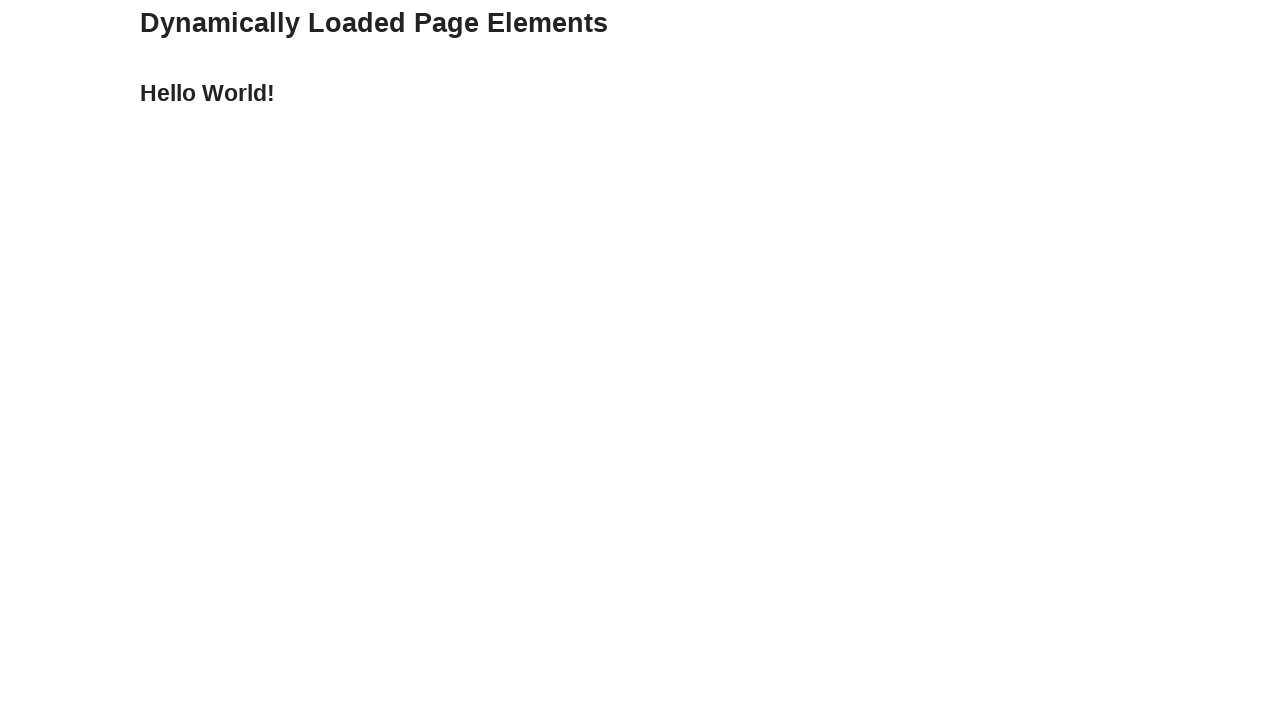

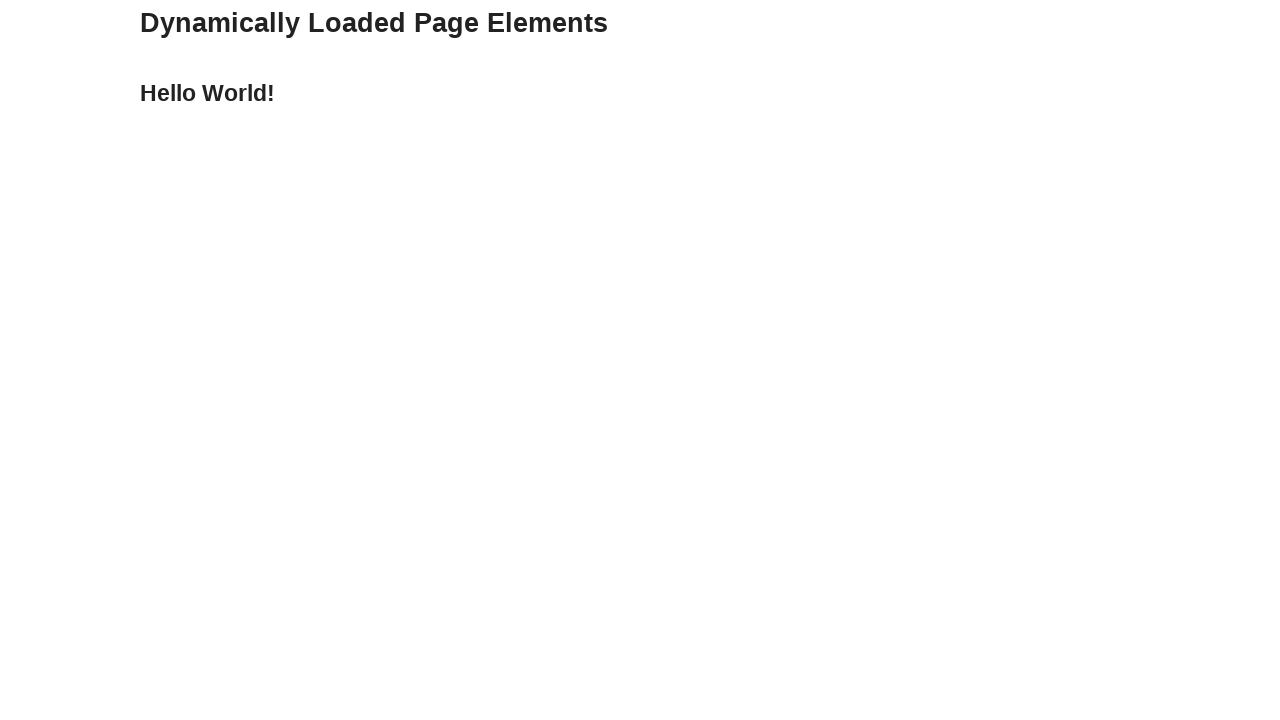